Tests radio button selection by selecting the red color option and hockey sport option, verifying each selection

Starting URL: https://testcenter.techproeducation.com/index.php?page=radio-buttons

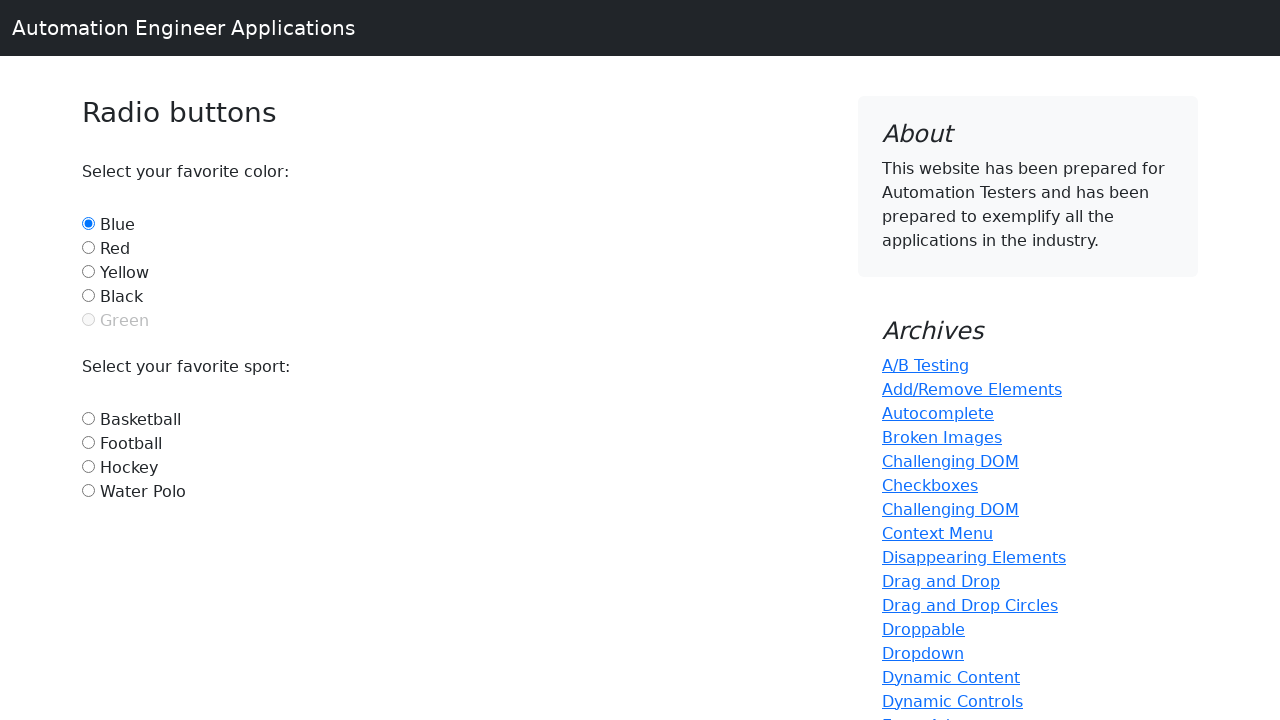

Clicked red color radio button at (88, 247) on #red
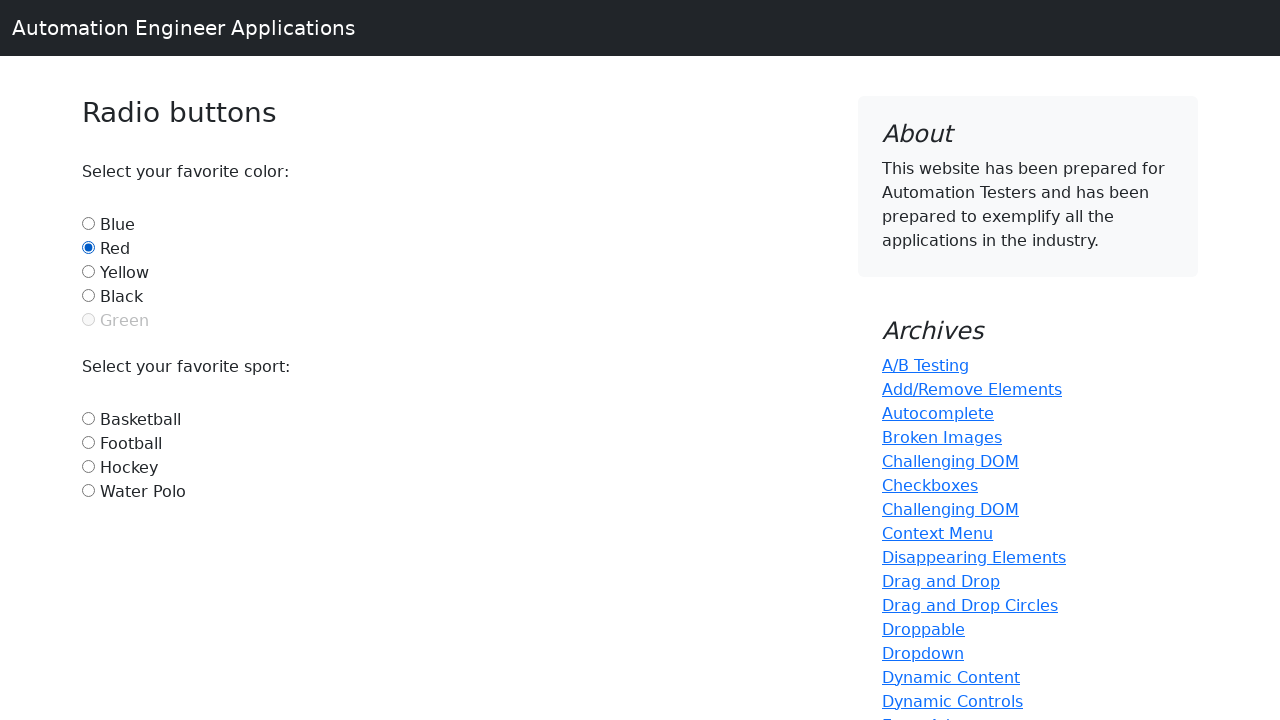

Verified red radio button is selected
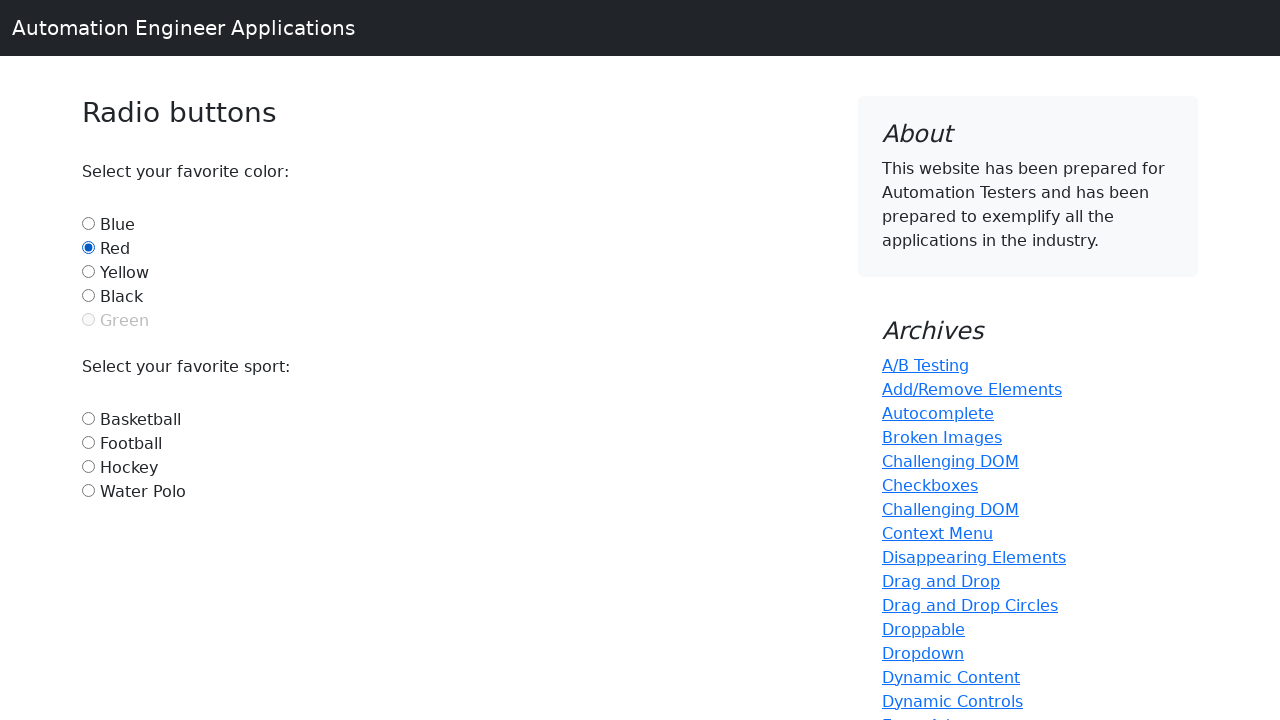

Clicked hockey sport radio button at (88, 466) on #hockey
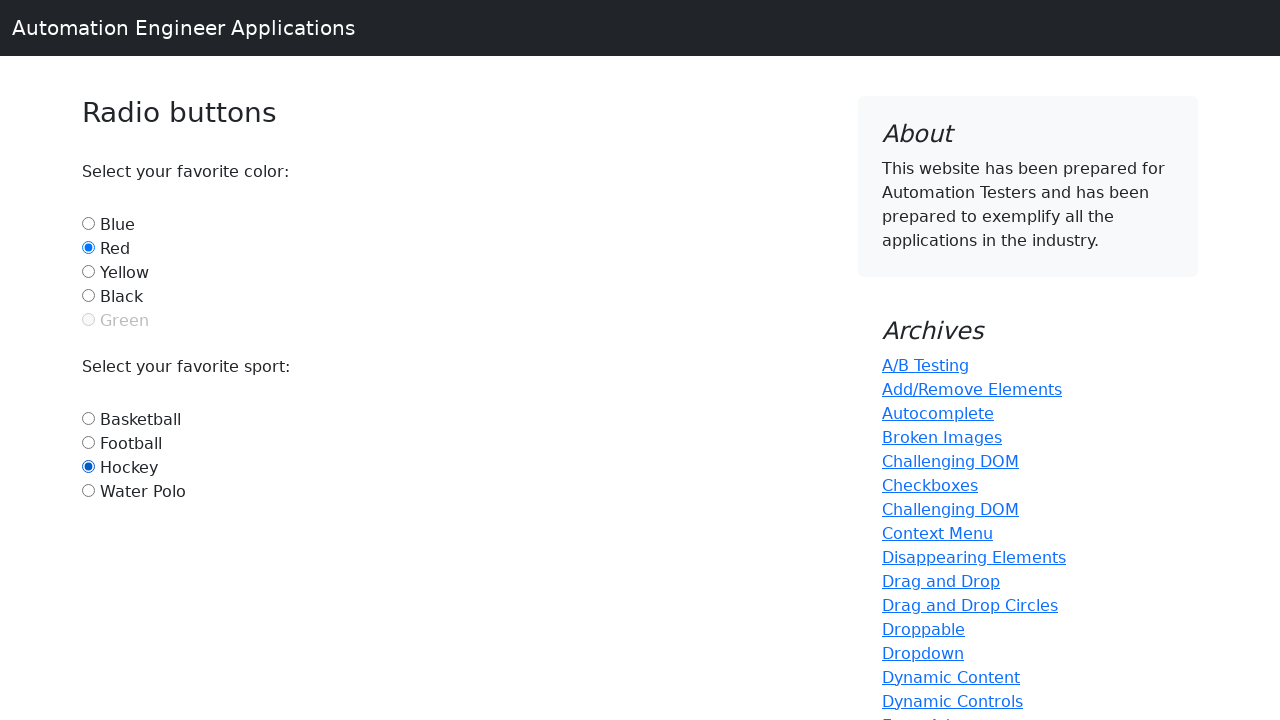

Verified hockey radio button is selected
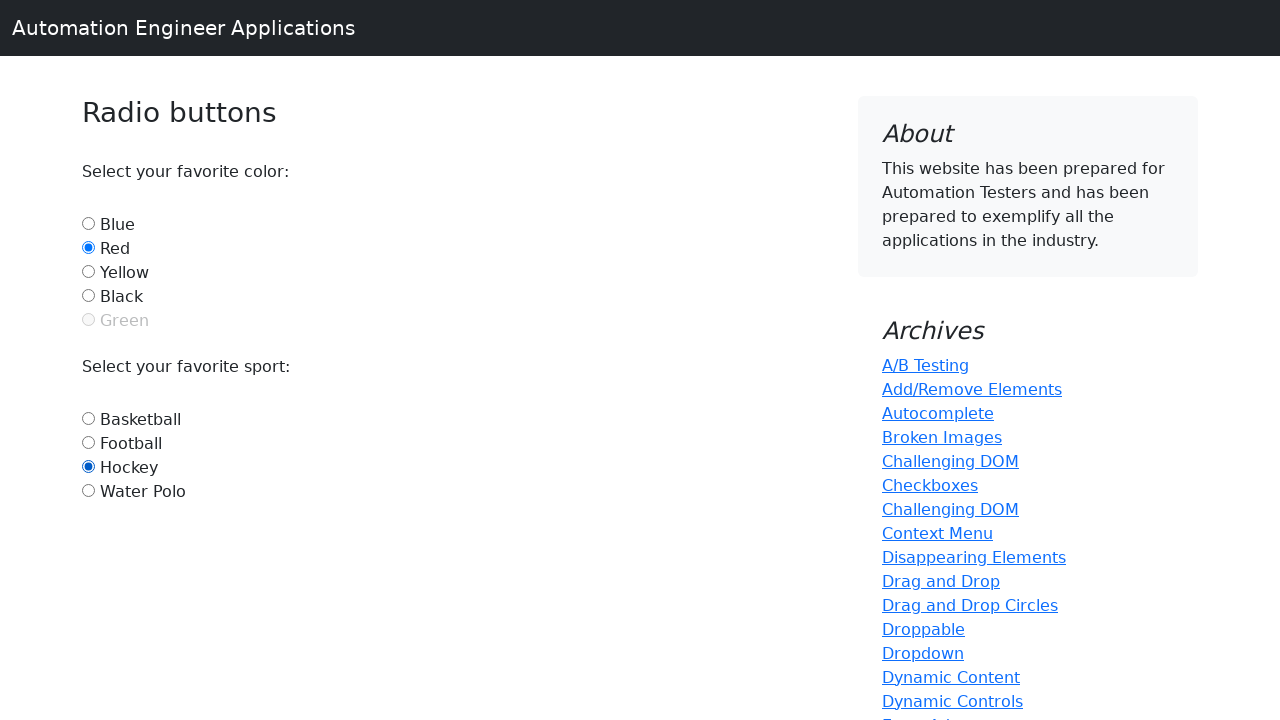

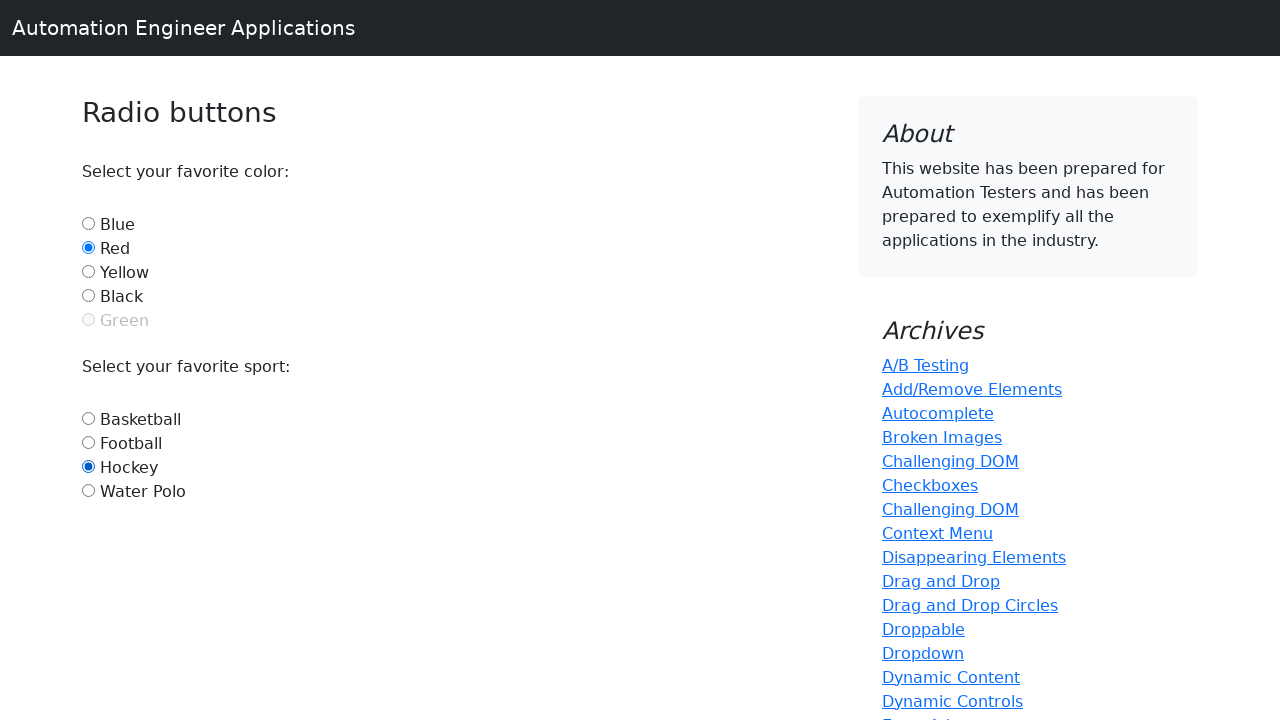